Tests dynamic loading without any wait, clicks start button and attempts to verify "Hello World!" text immediately

Starting URL: http://the-internet.herokuapp.com/dynamic_loading/2

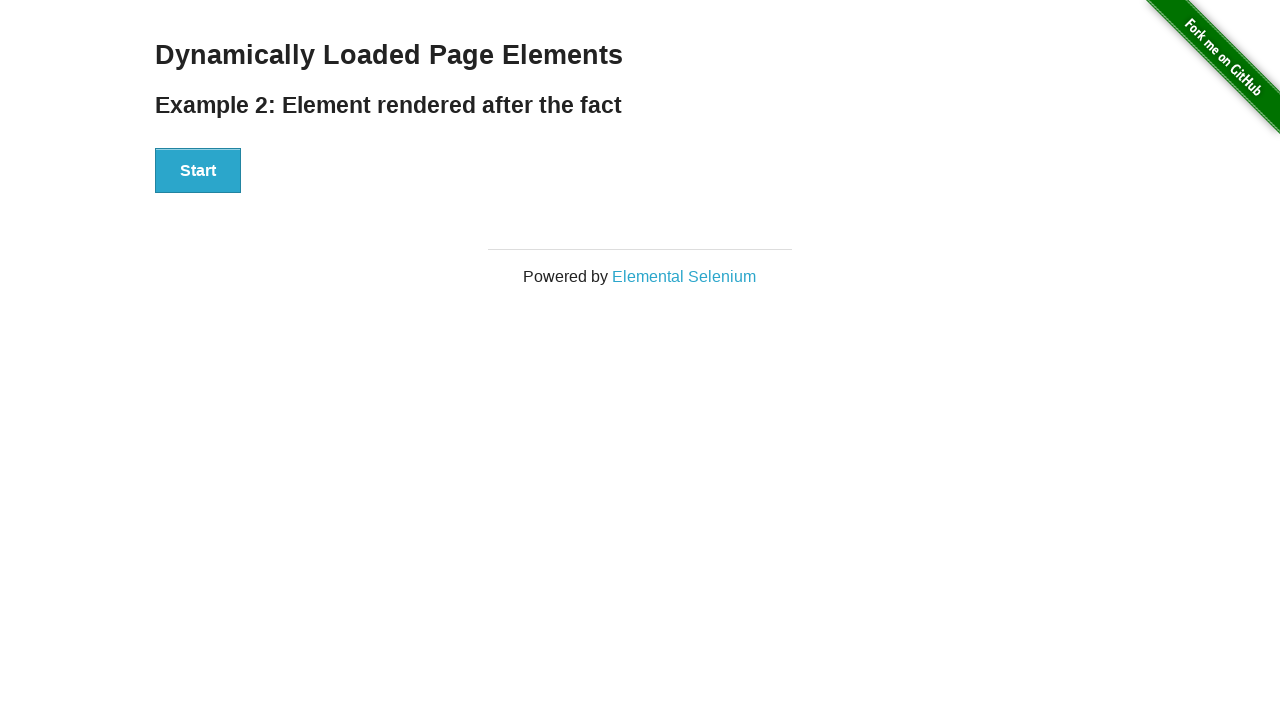

Clicked the Start button at (198, 171) on button:has-text("Start")
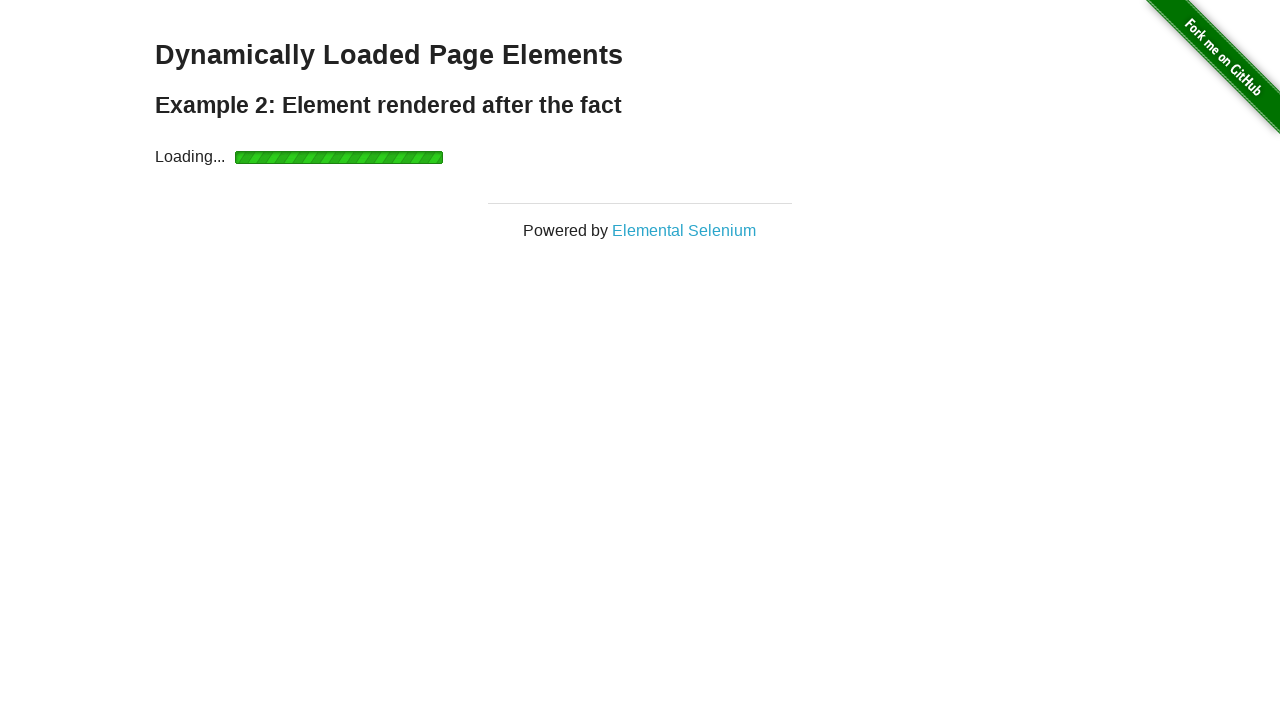

Retrieved text content from #finish element immediately without waiting
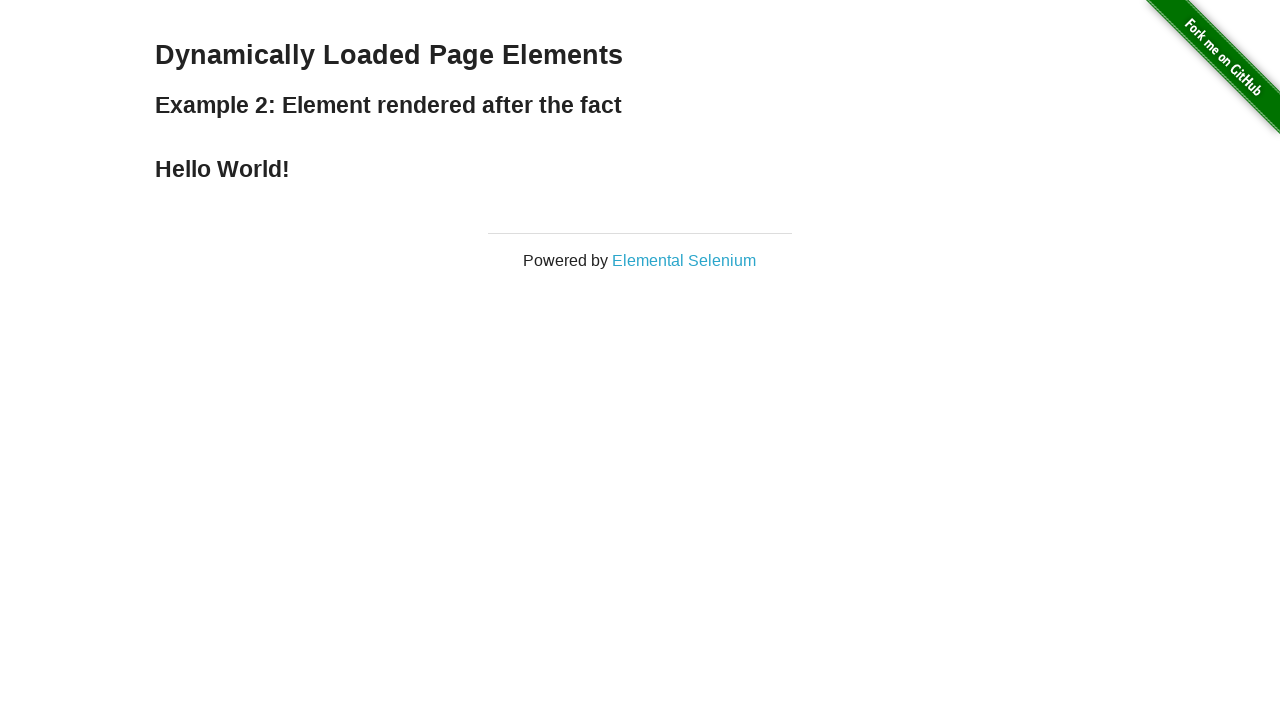

Assertion passed: text content equals 'Hello World!'
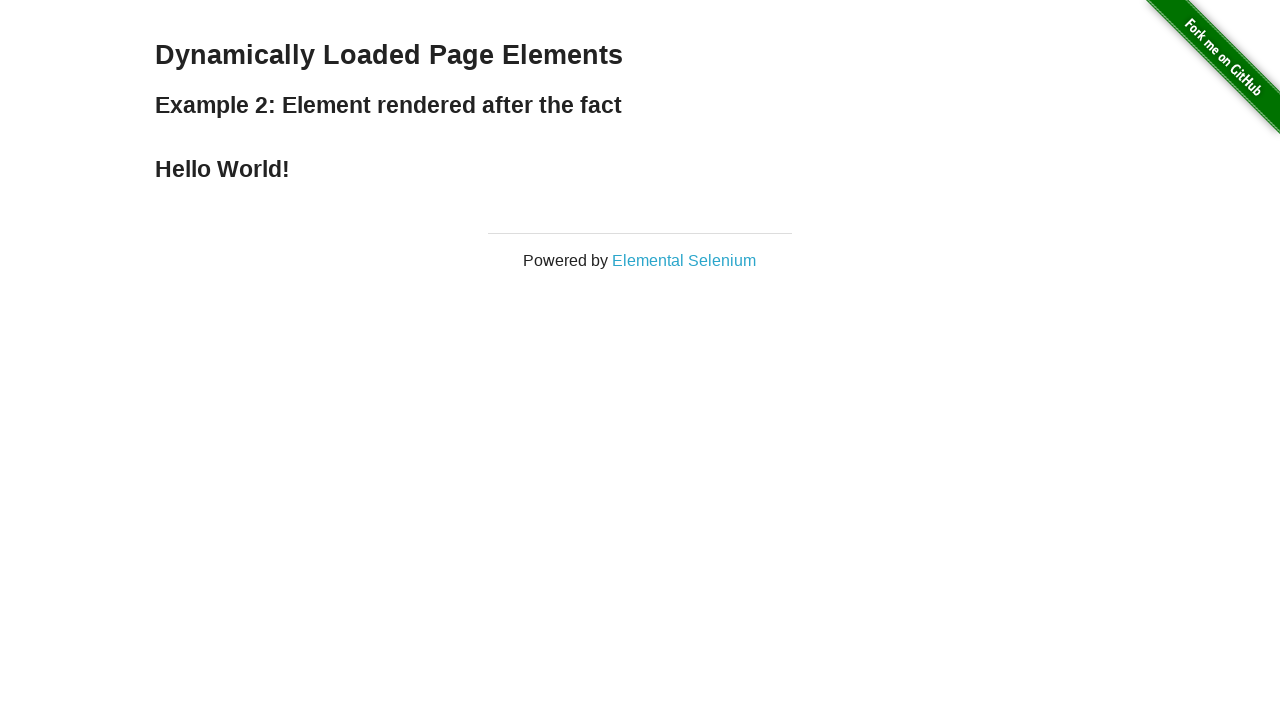

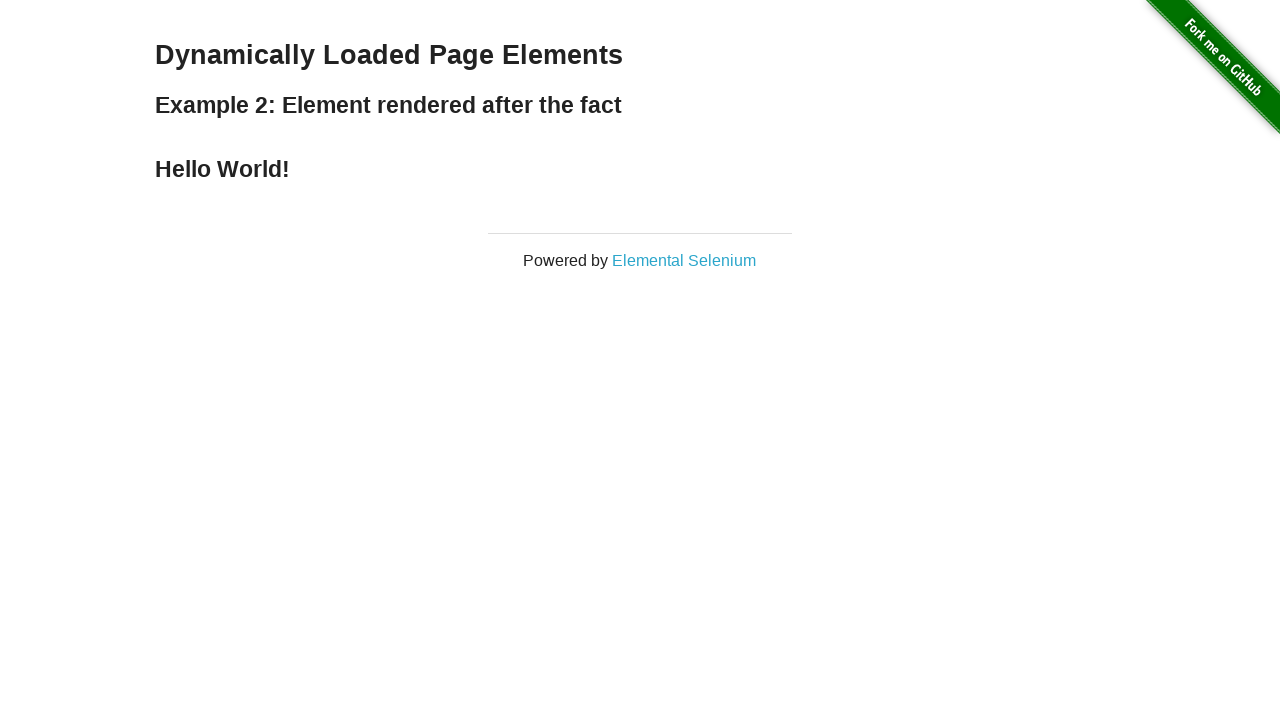